Tests the text box form on DemoQA by entering a full name, submitting the form, and verifying the output displays the entered name.

Starting URL: https://demoqa.com/text-box

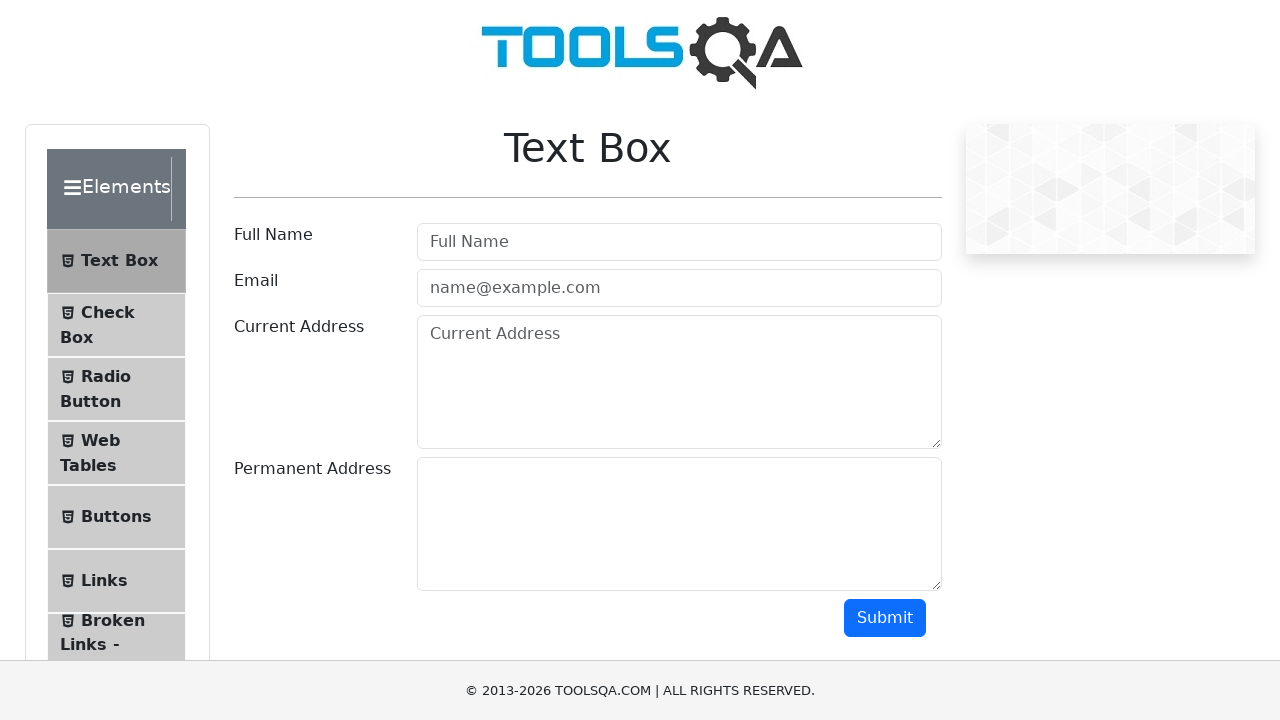

Filled full name field with 'John Doe' on #userName
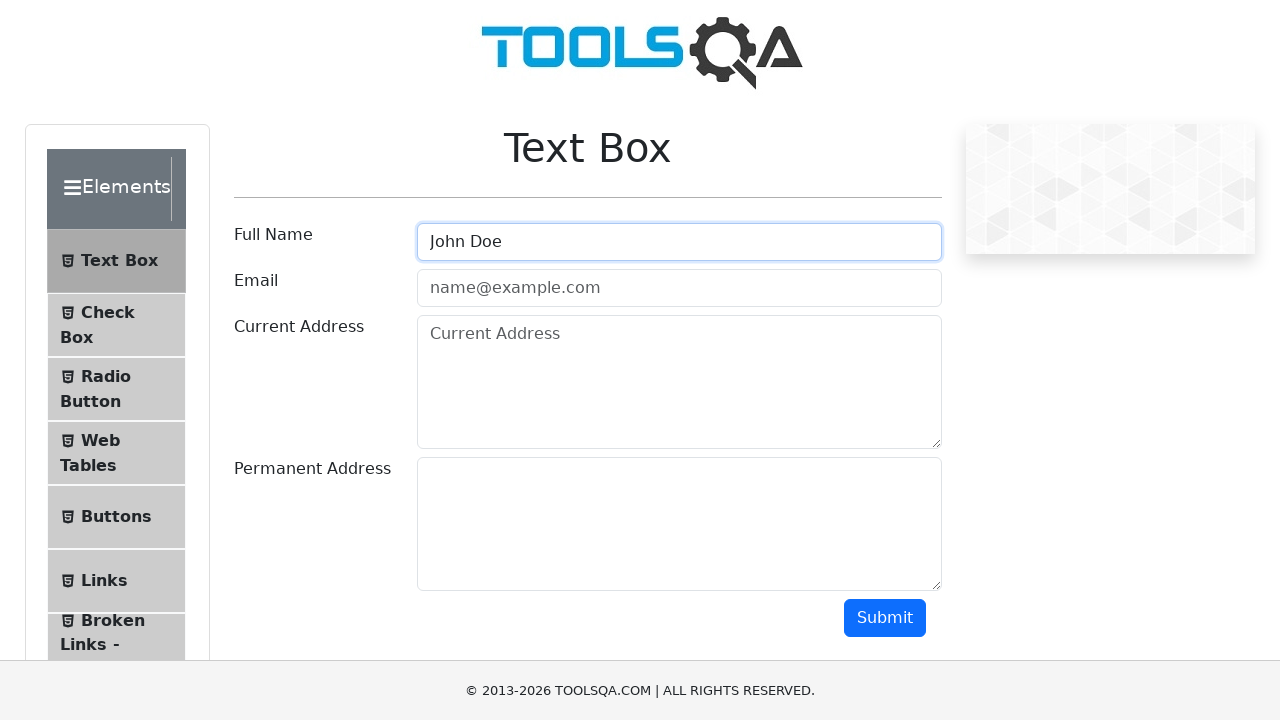

Clicked submit button to submit the form at (885, 618) on #submit
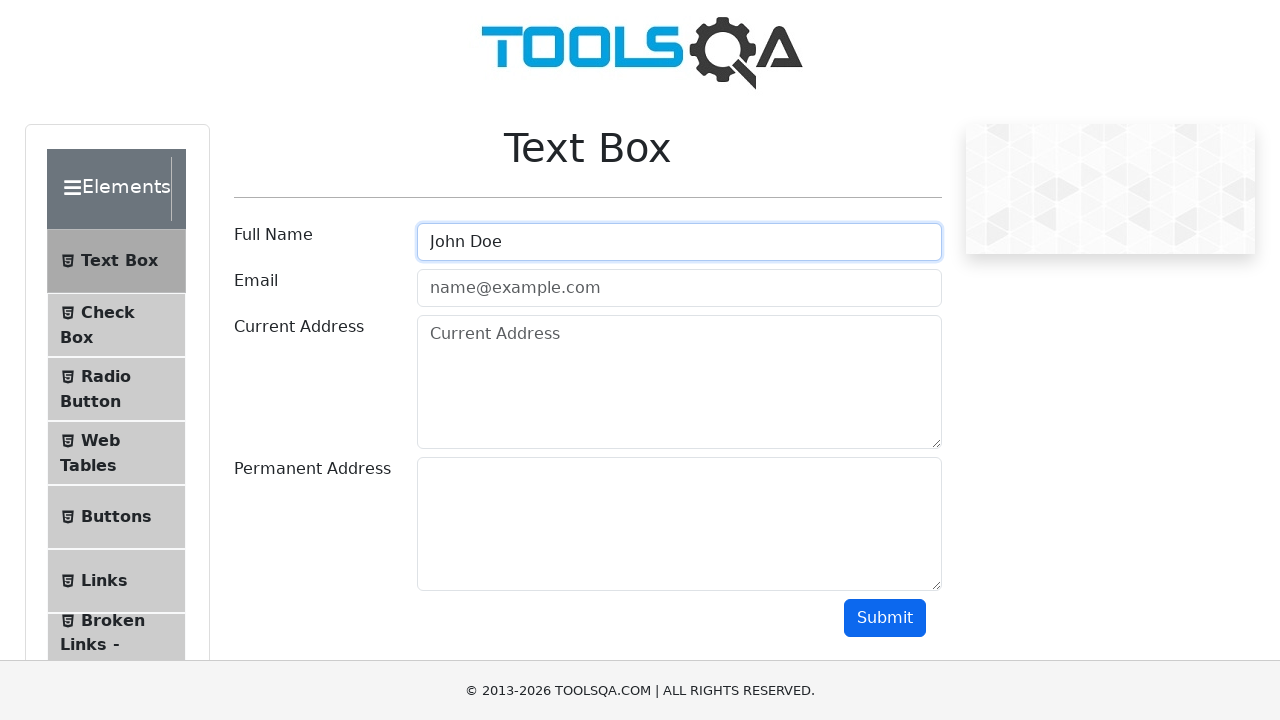

Output section loaded after form submission
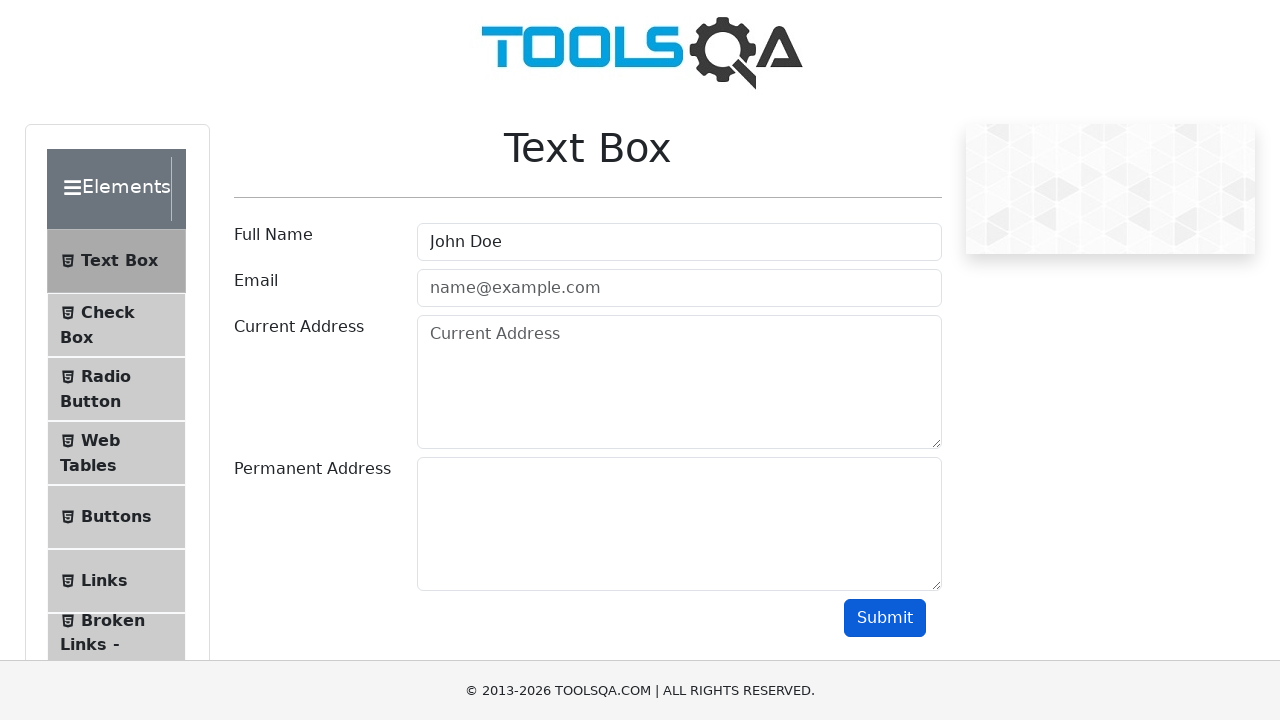

Retrieved output name text content
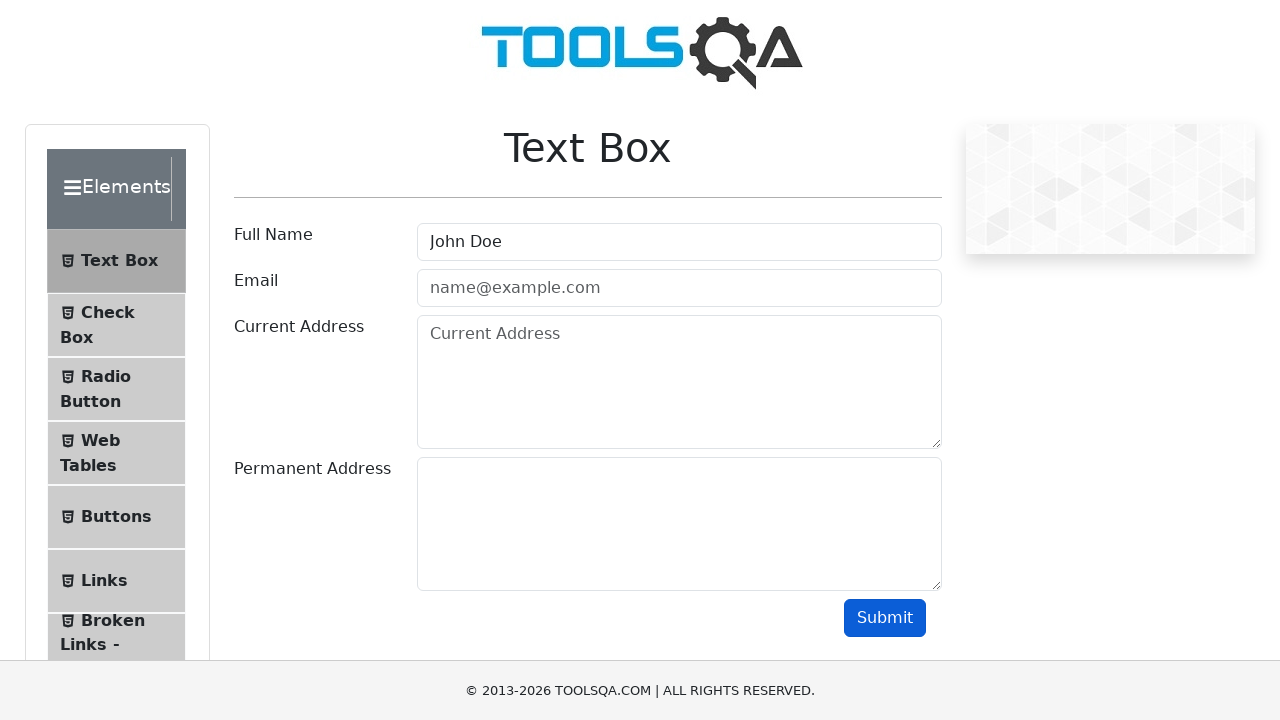

Verified that 'John Doe' is present in the output
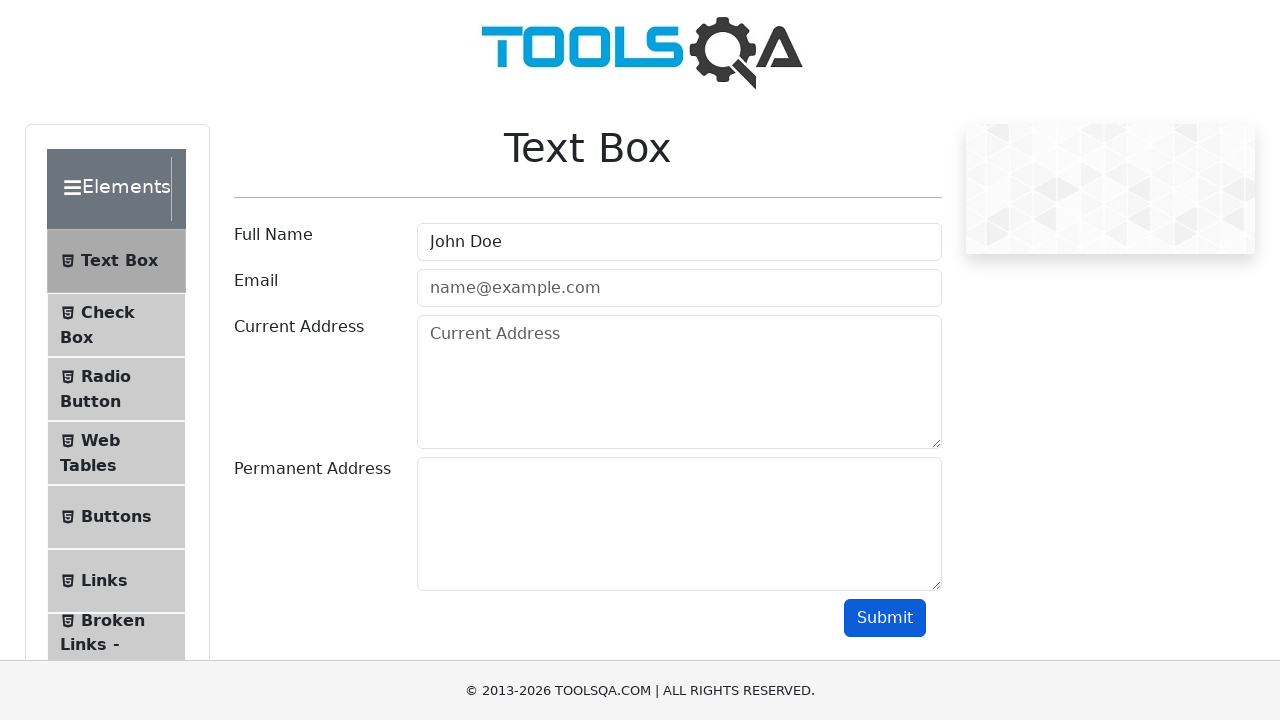

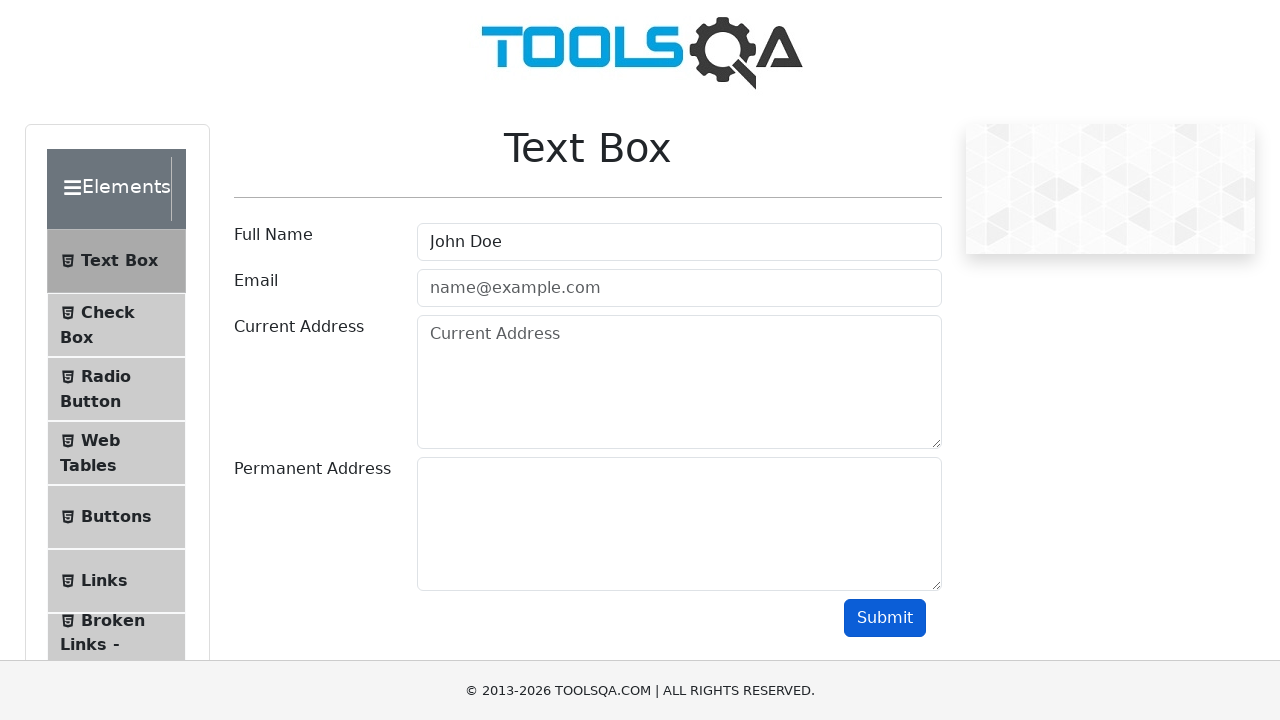